Tests registration form validation with various invalid phone number formats including too short, too long, and wrong prefix

Starting URL: https://alada.vn/tai-khoan/dang-ky.html

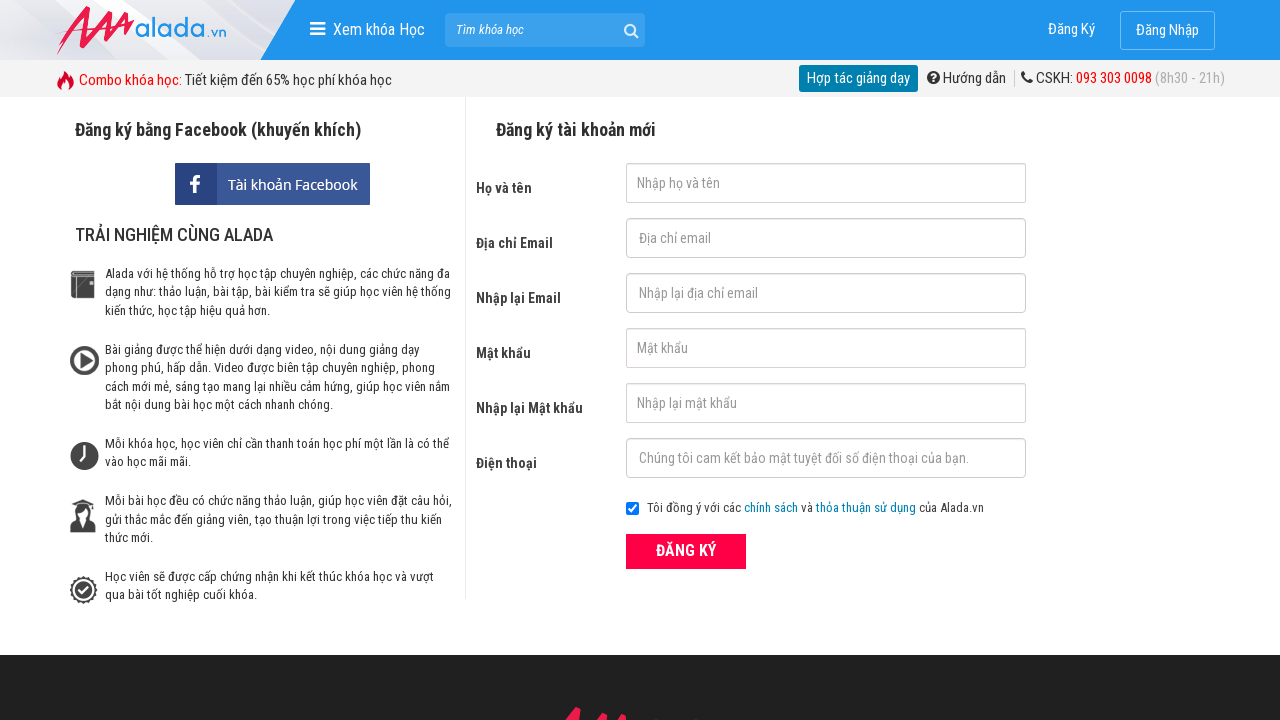

Filled first name field with 'Trang Phi' on #txtFirstname
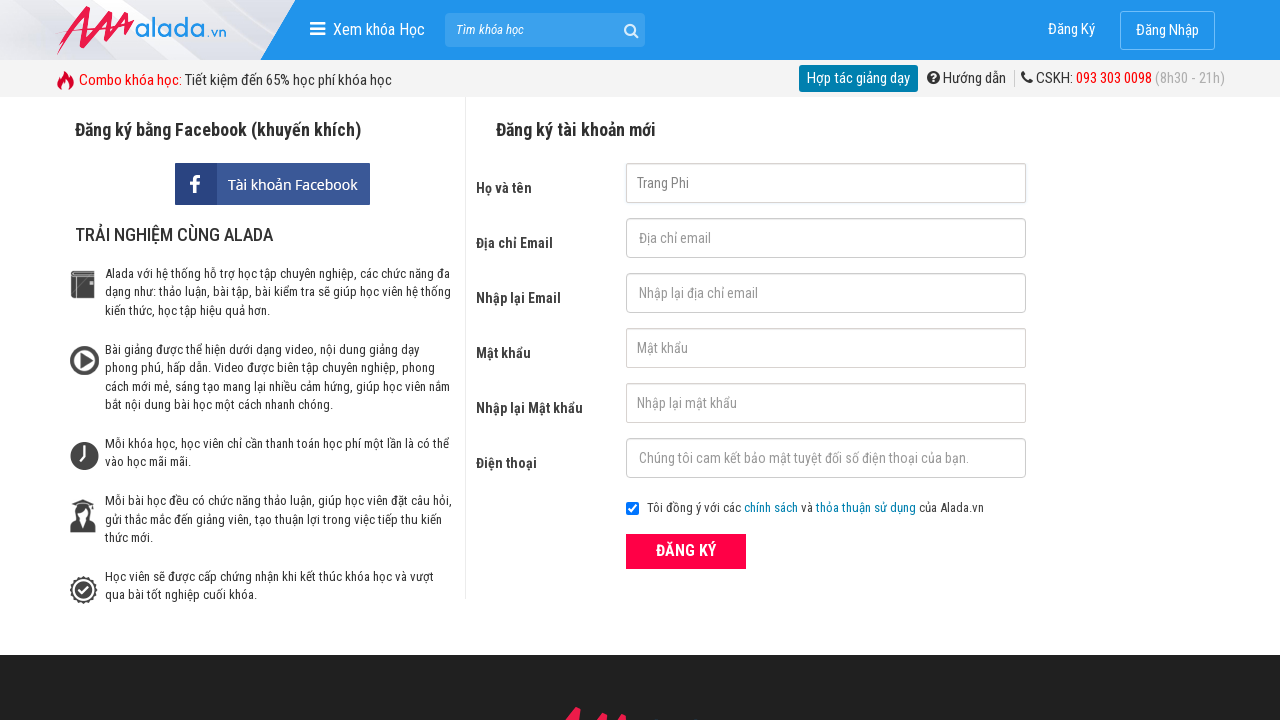

Filled email field with 'TrangPhi@gmail.com' on #txtEmail
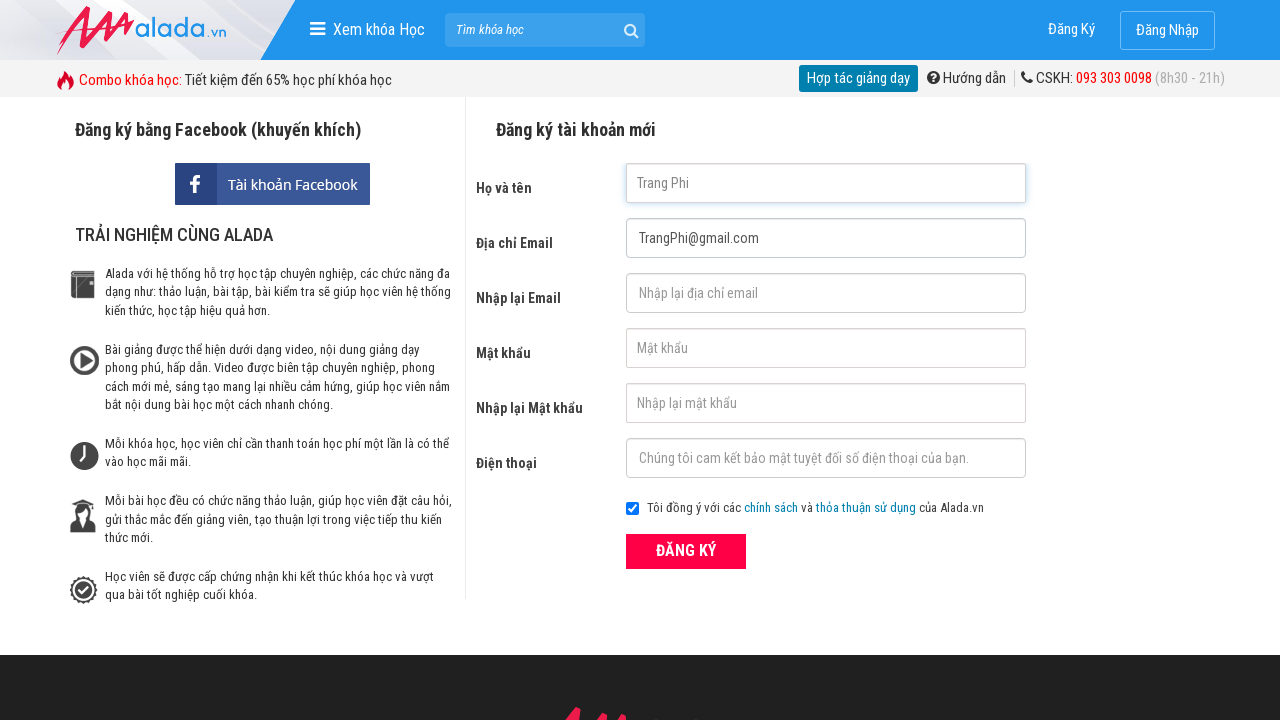

Filled confirm email field with 'TrangPhi@1996@' on #txtCEmail
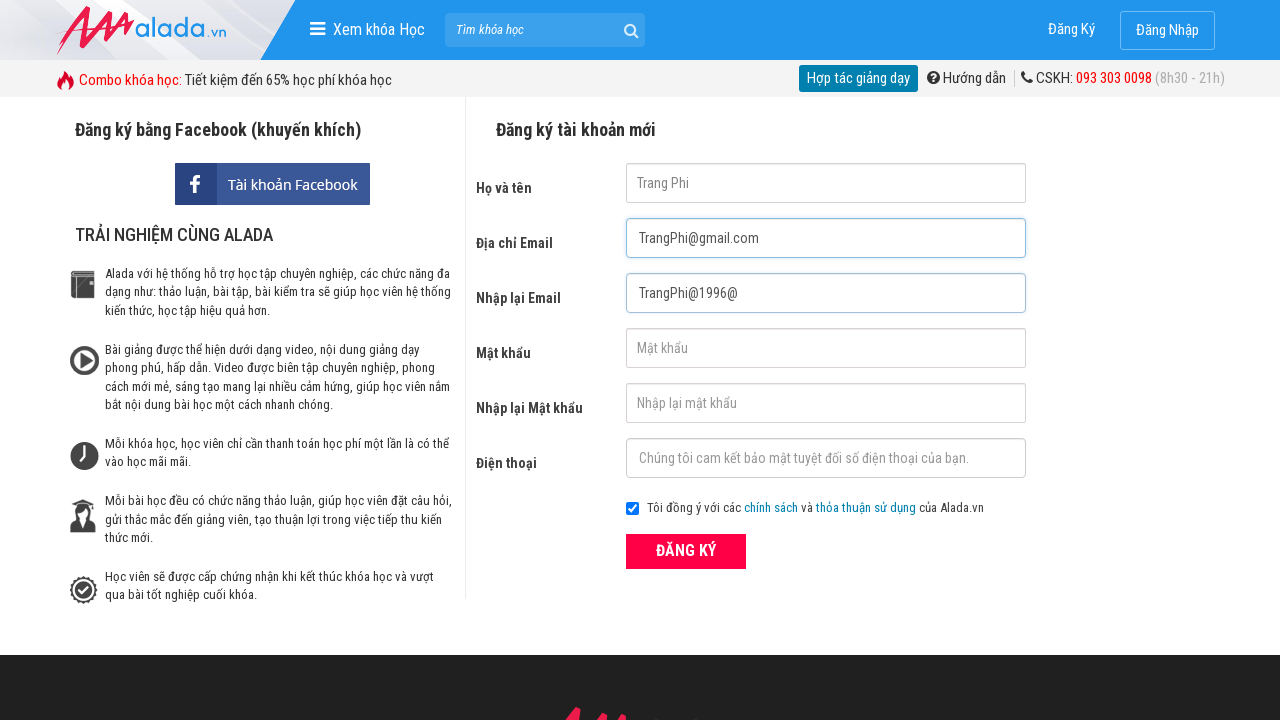

Filled password field with '123456' on #txtPassword
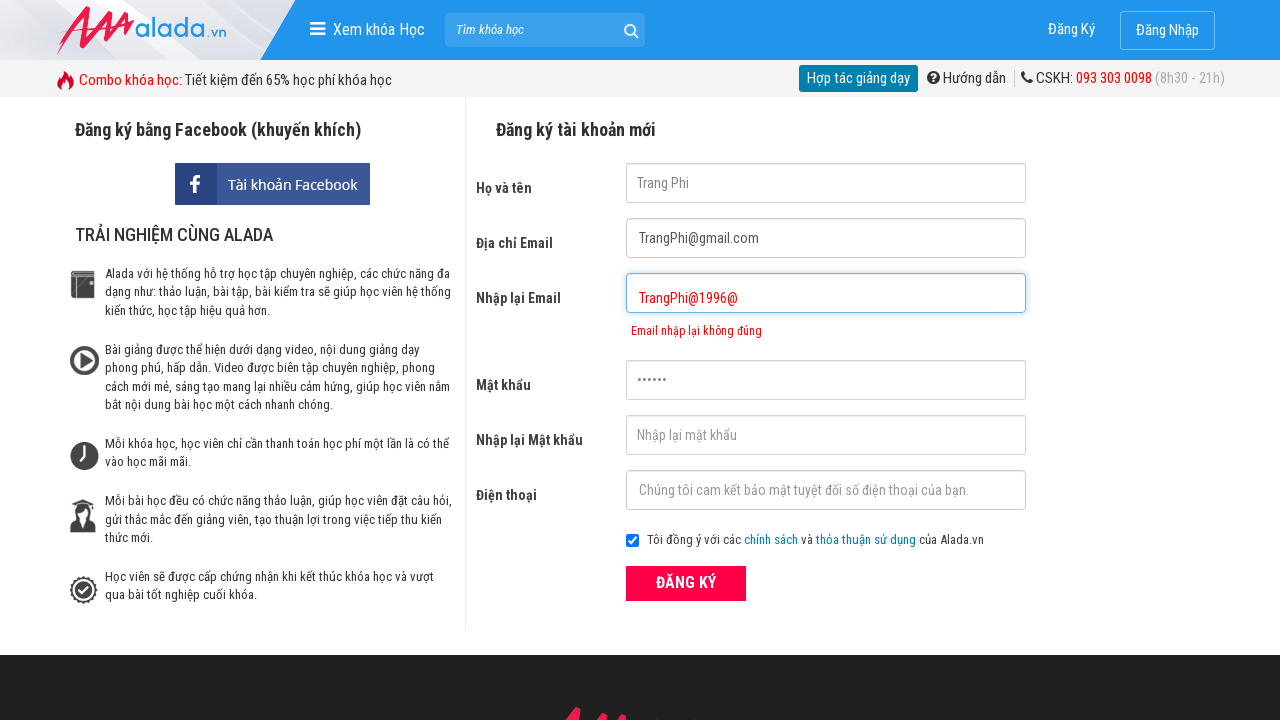

Filled confirm password field with '124566' on #txtCPassword
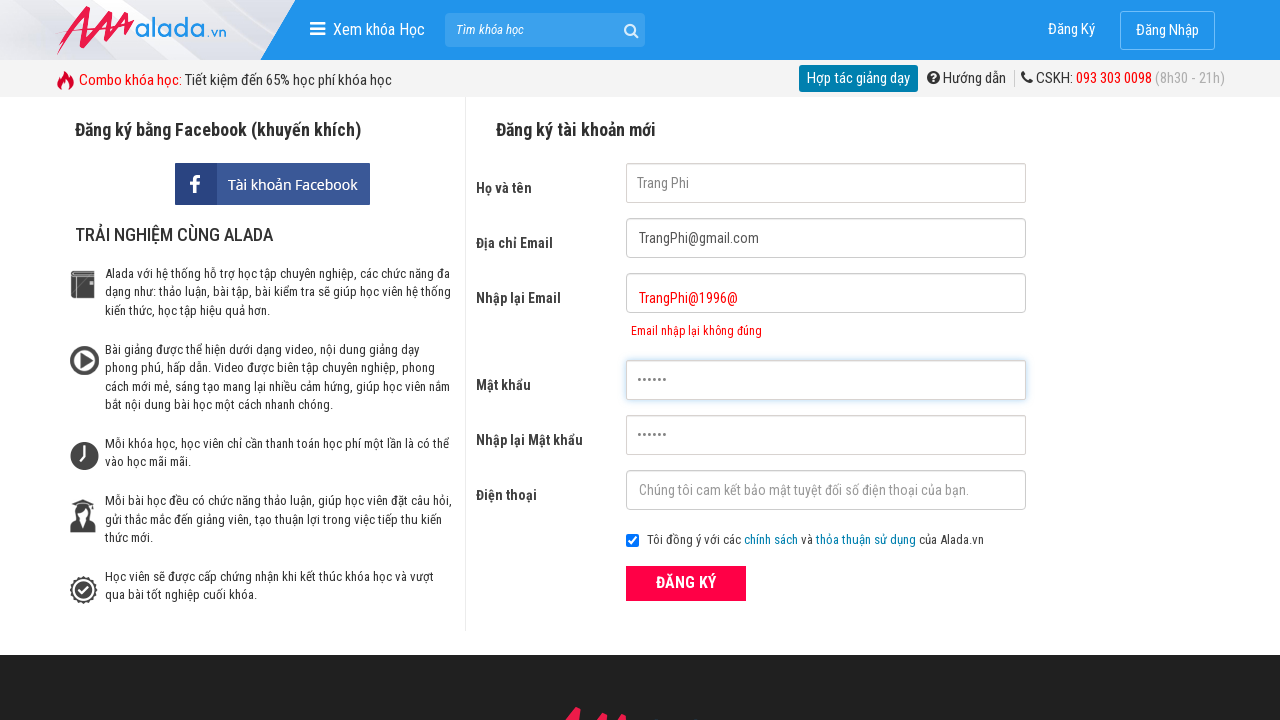

Filled phone field with '012345' (too short - 6 digits) on #txtPhone
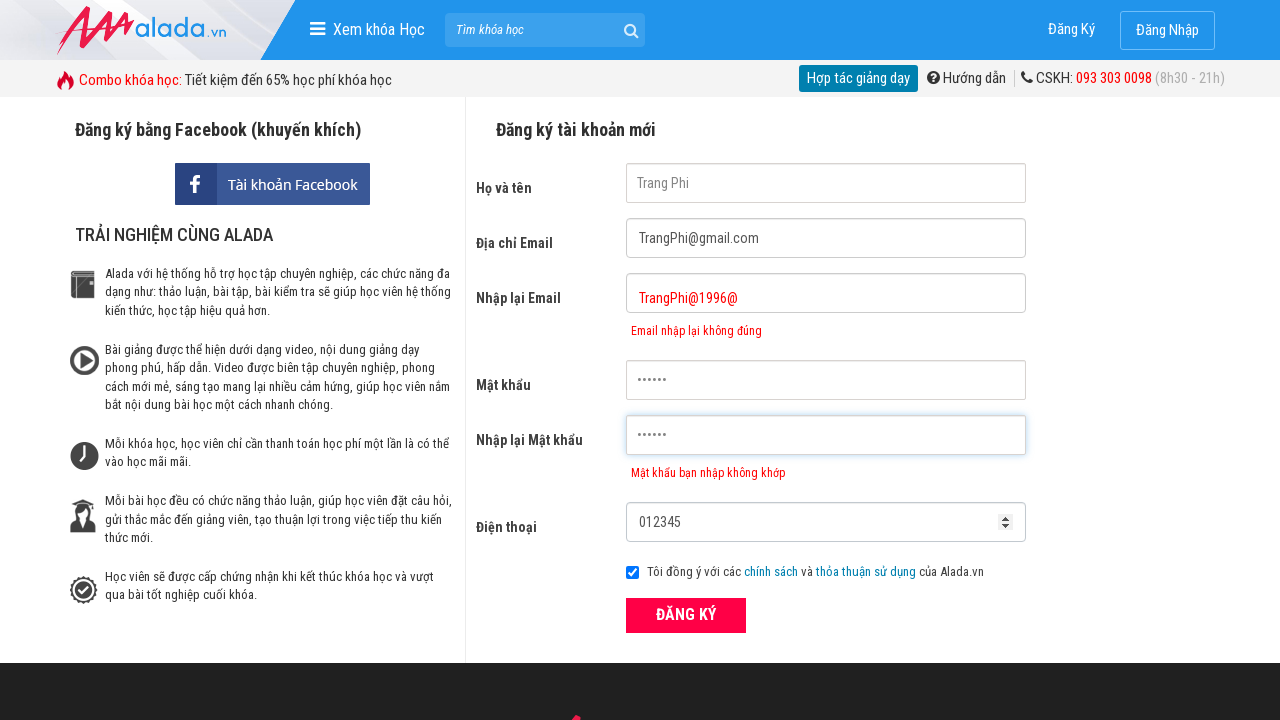

Clicked ĐĂNG KÝ button to submit form with too short phone number at (686, 615) on xpath=//form[@id='frmLogin']//button[text()='ĐĂNG KÝ']
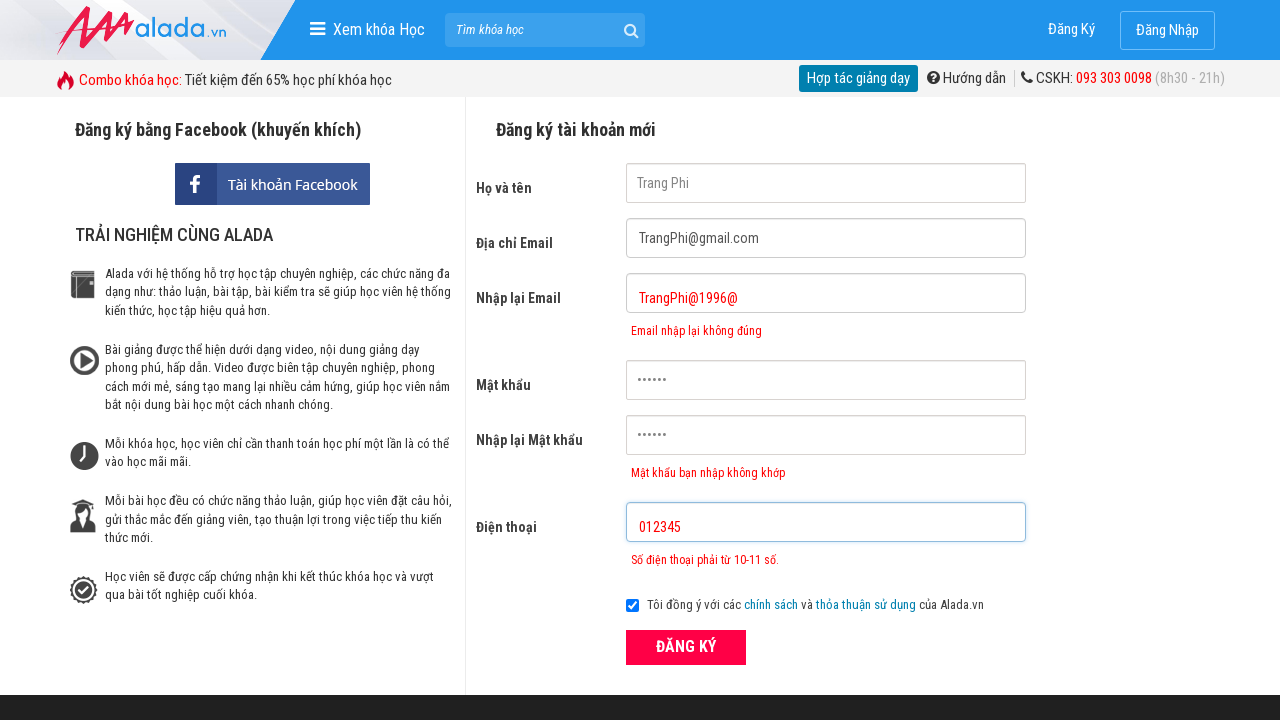

Phone error message displayed for too short number
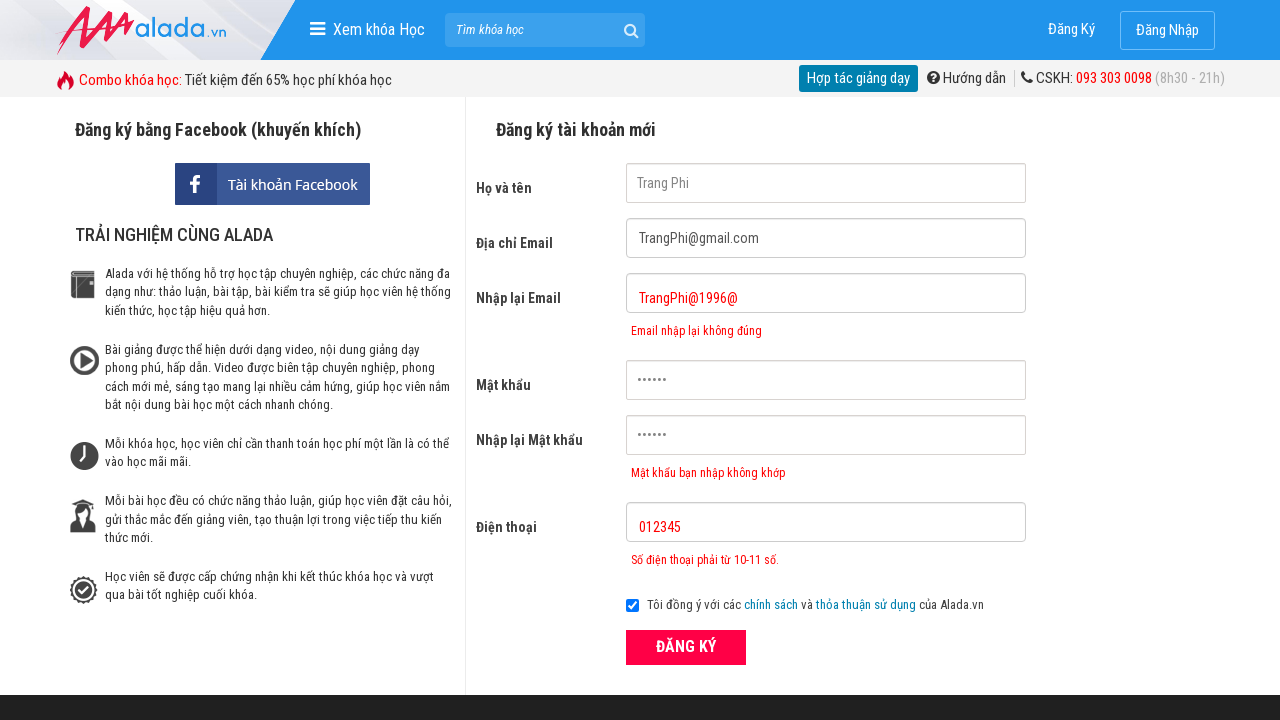

Cleared phone field on #txtPhone
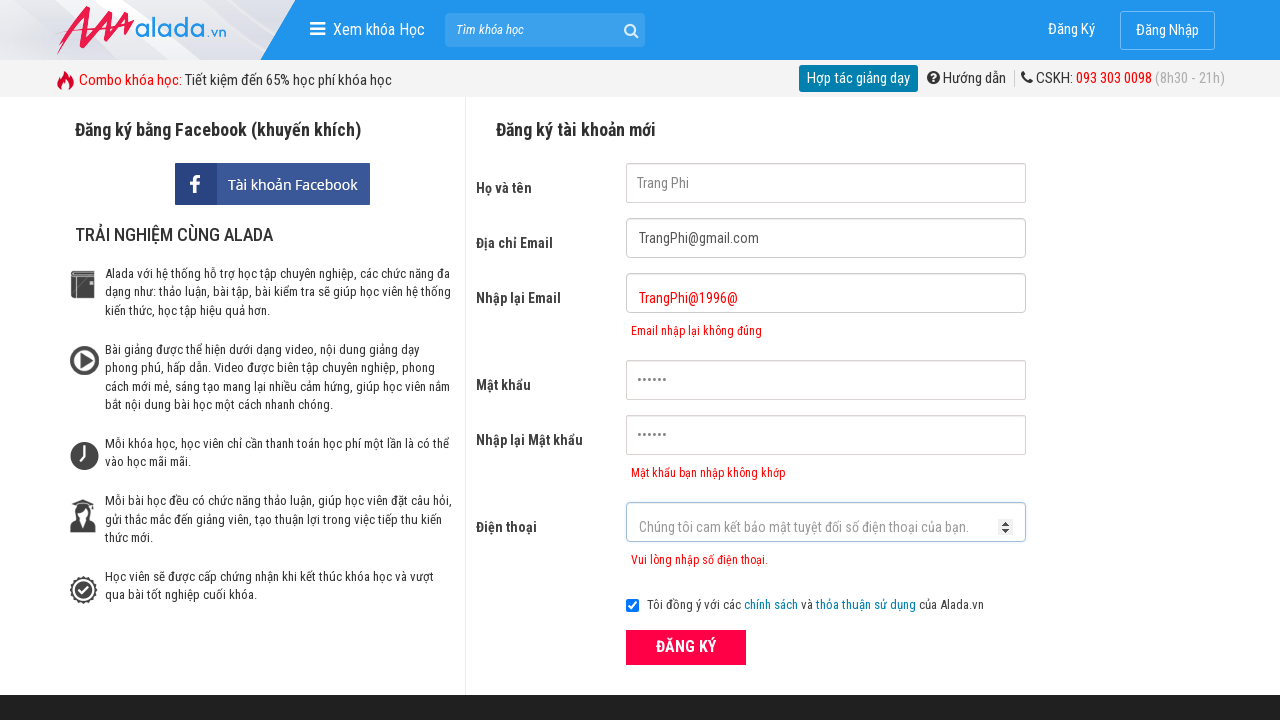

Filled phone field with '012345678910' (too long - 12 digits) on #txtPhone
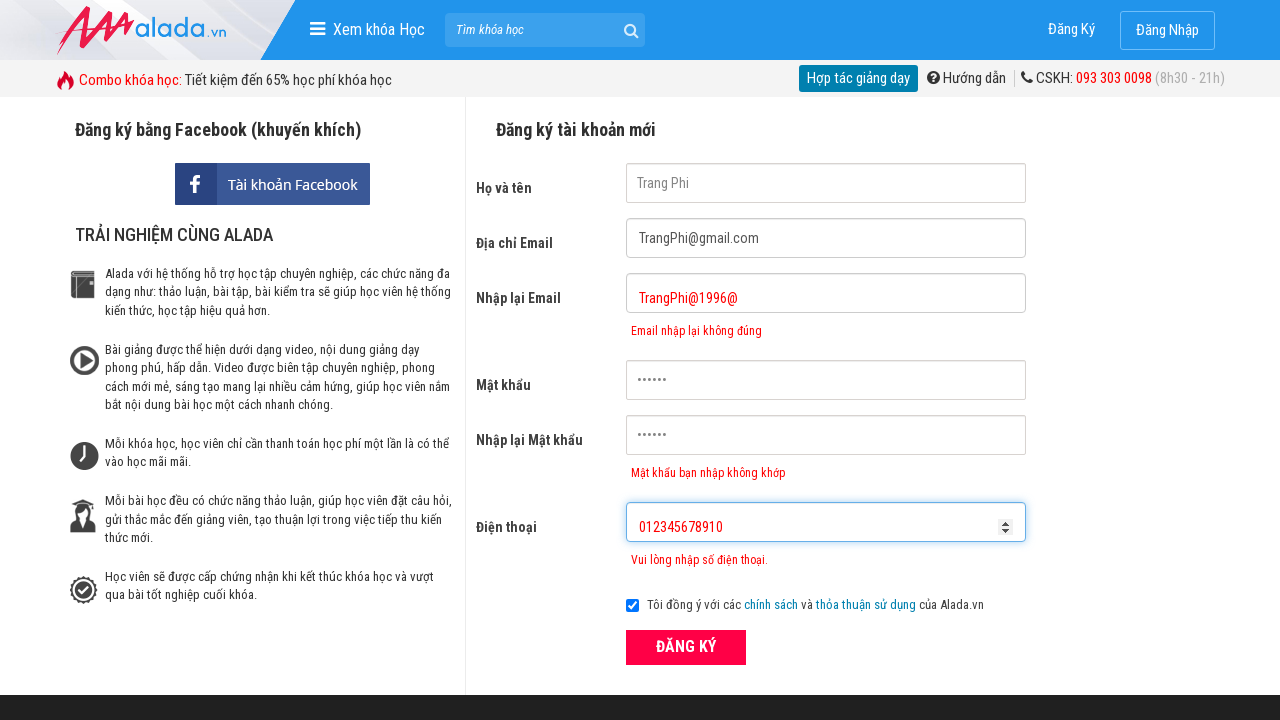

Clicked ĐĂNG KÝ button to submit form with too long phone number at (686, 648) on xpath=//form[@id='frmLogin']//button[text()='ĐĂNG KÝ']
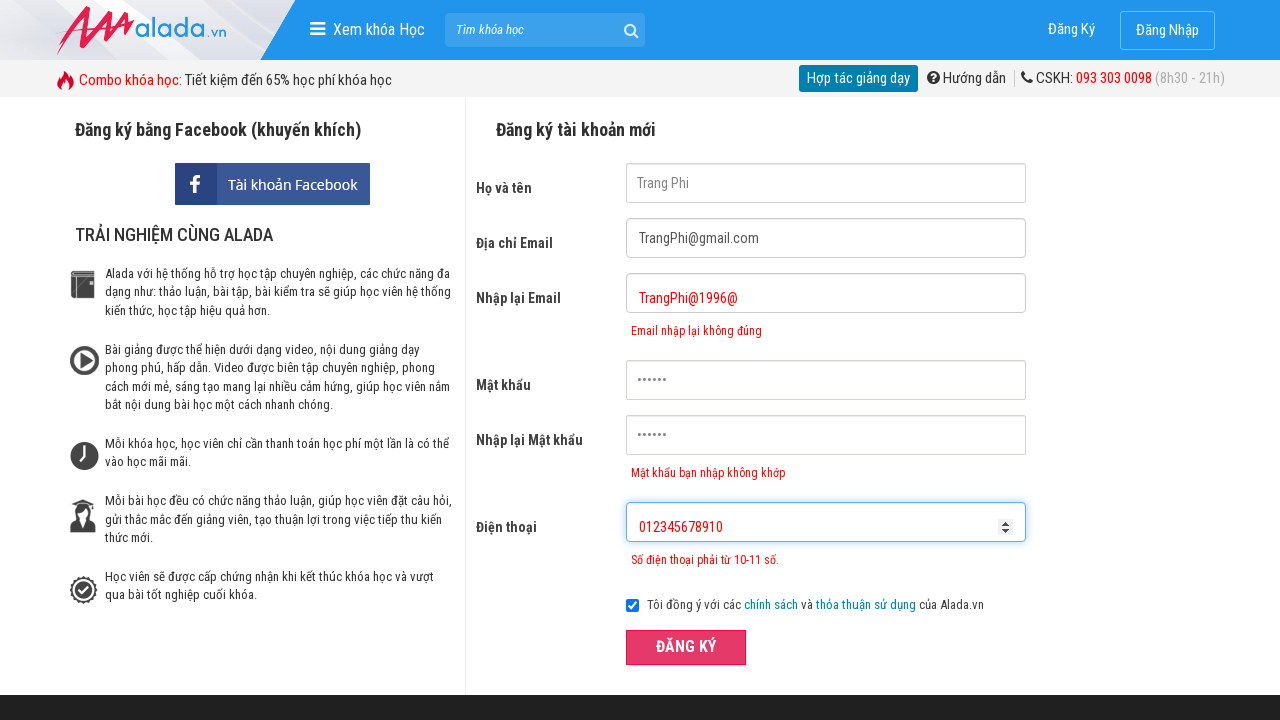

Phone error message displayed for too long number
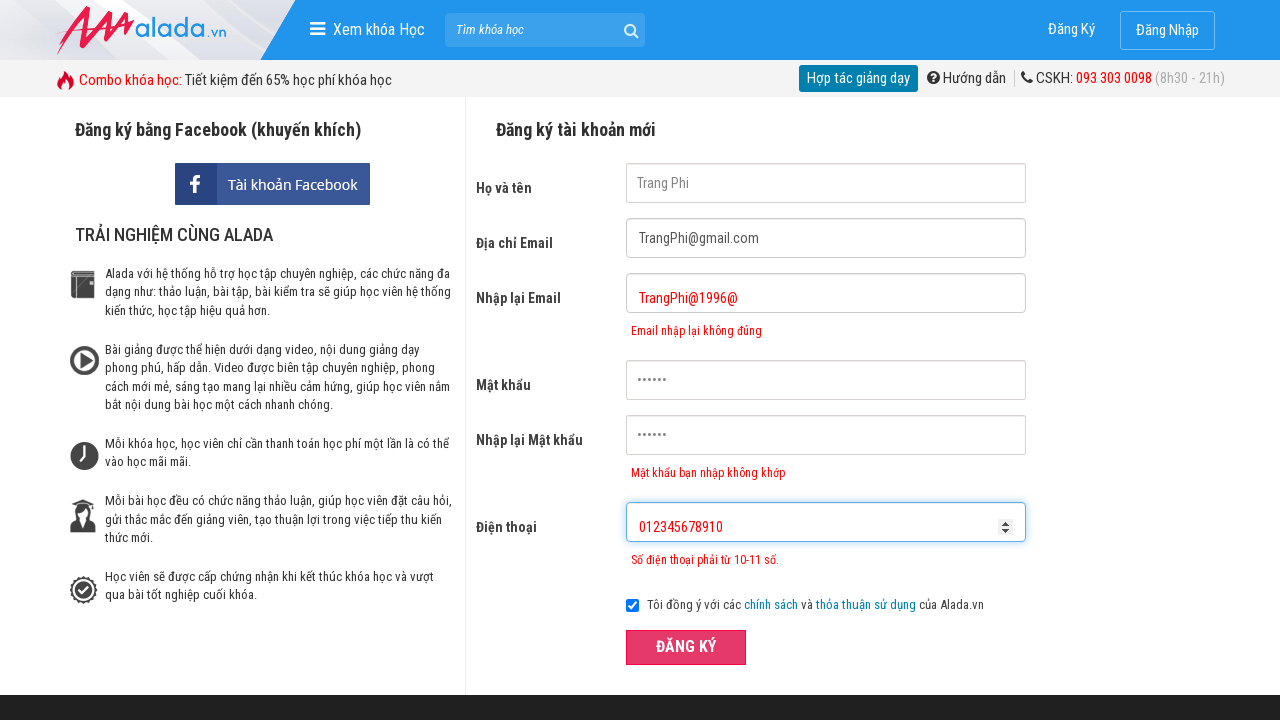

Cleared phone field on #txtPhone
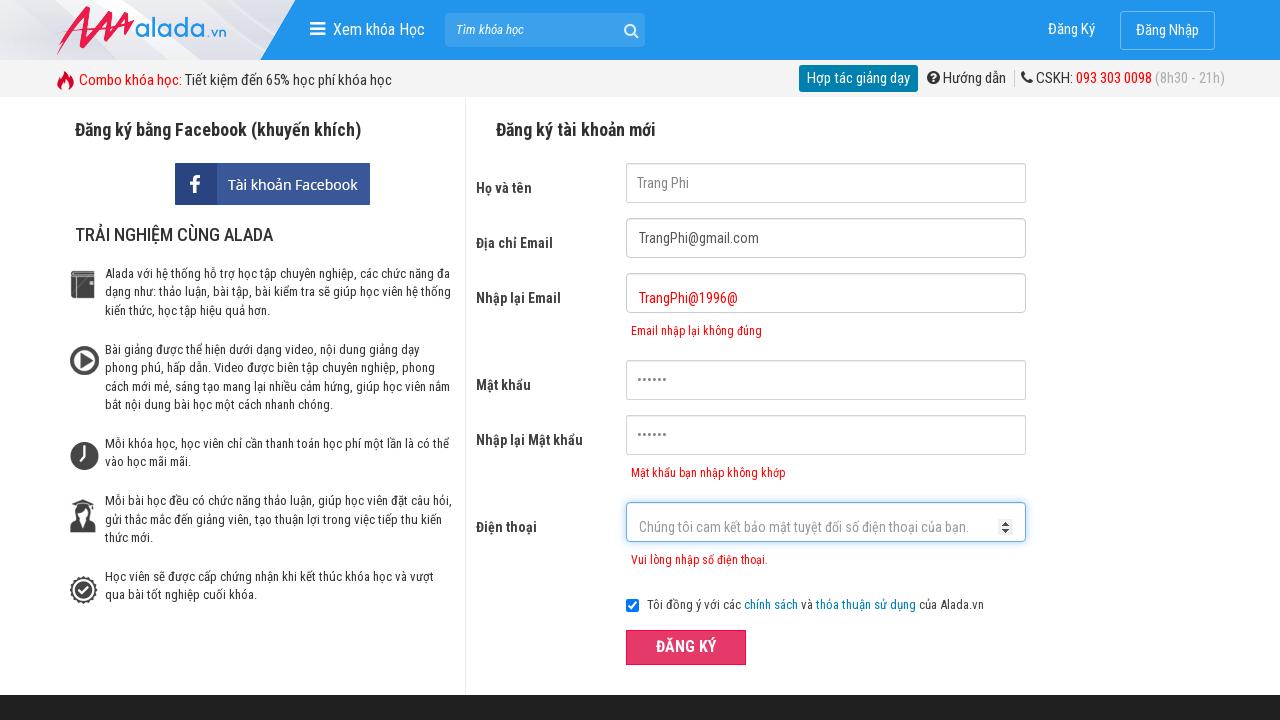

Filled phone field with '12345678910' (wrong prefix - should start with 0) on #txtPhone
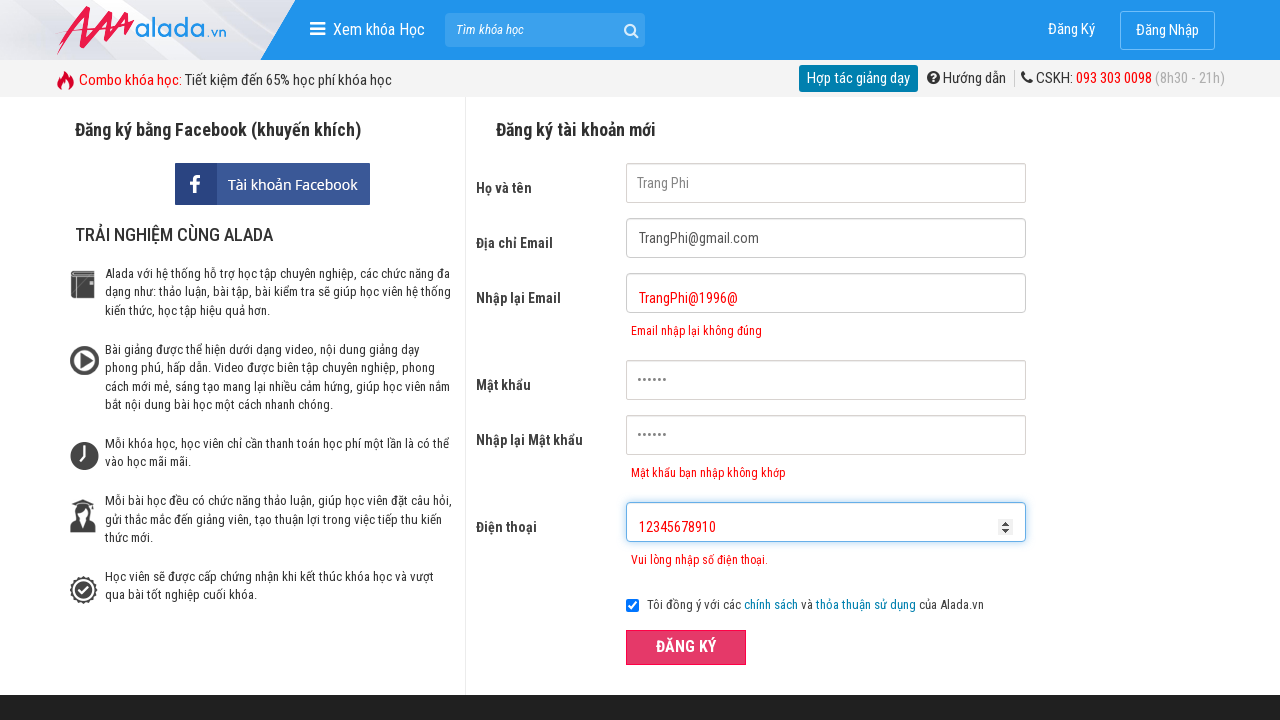

Clicked ĐĂNG KÝ button to submit form with wrong prefix phone number at (686, 648) on xpath=//form[@id='frmLogin']//button[text()='ĐĂNG KÝ']
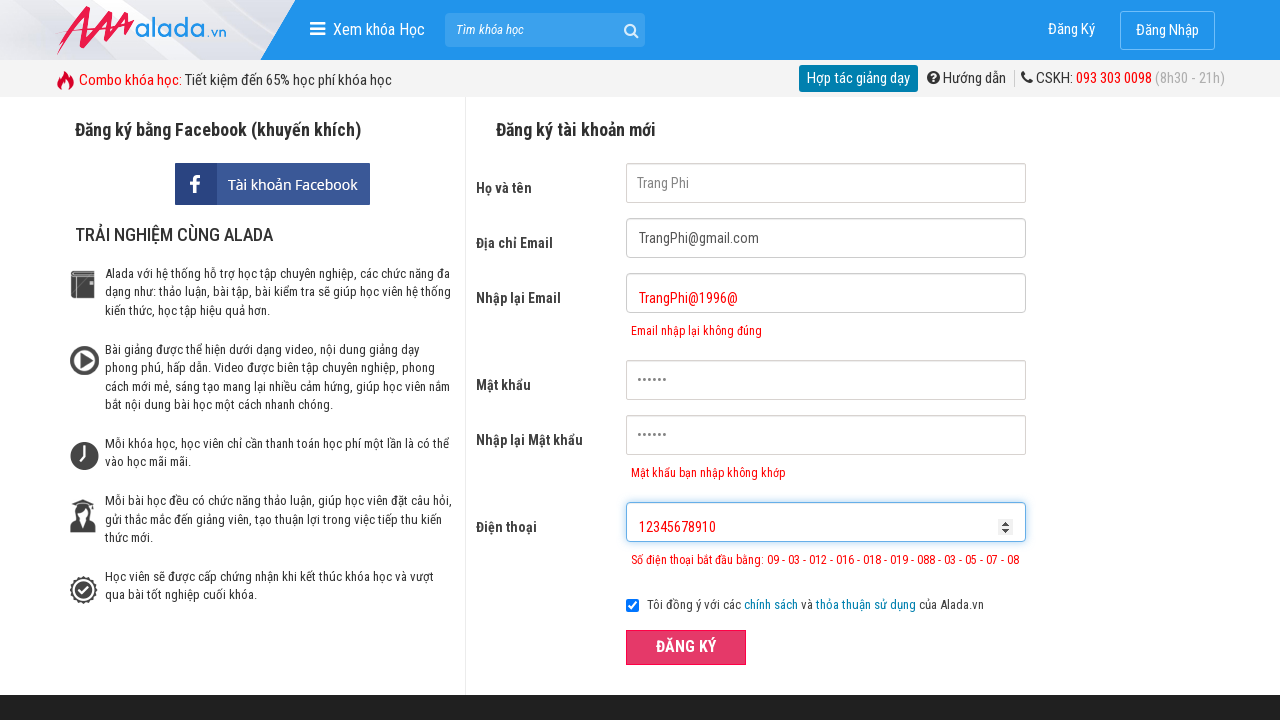

Phone error message displayed for invalid prefix
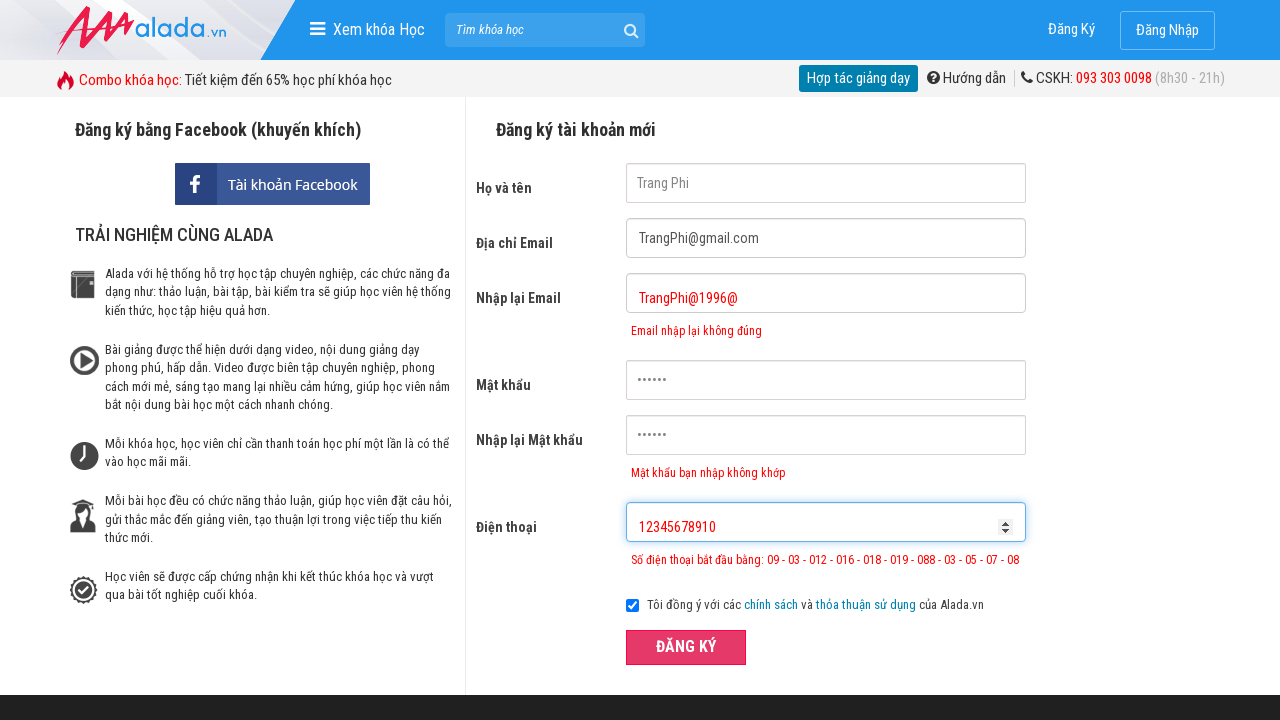

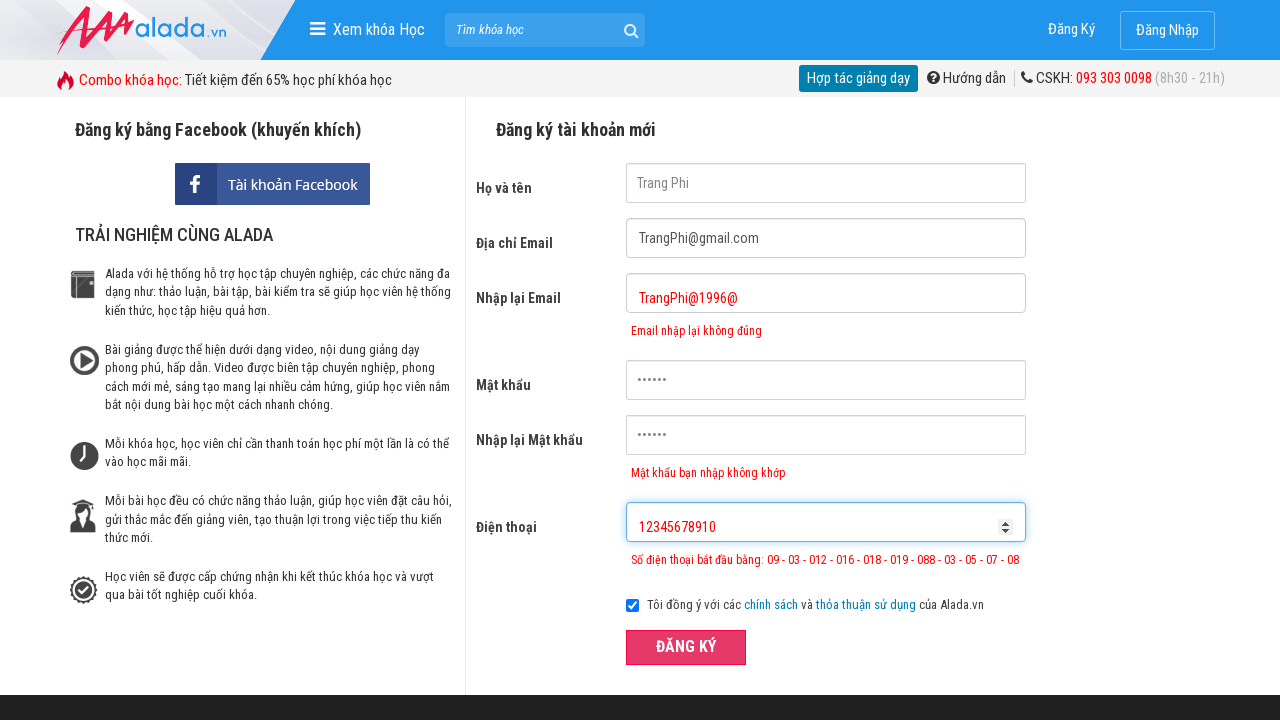